Tests table sorting functionality by clicking on the Last Name column header and verifying that the table data is sorted in ascending order alphabetically.

Starting URL: https://the-internet.herokuapp.com/tables

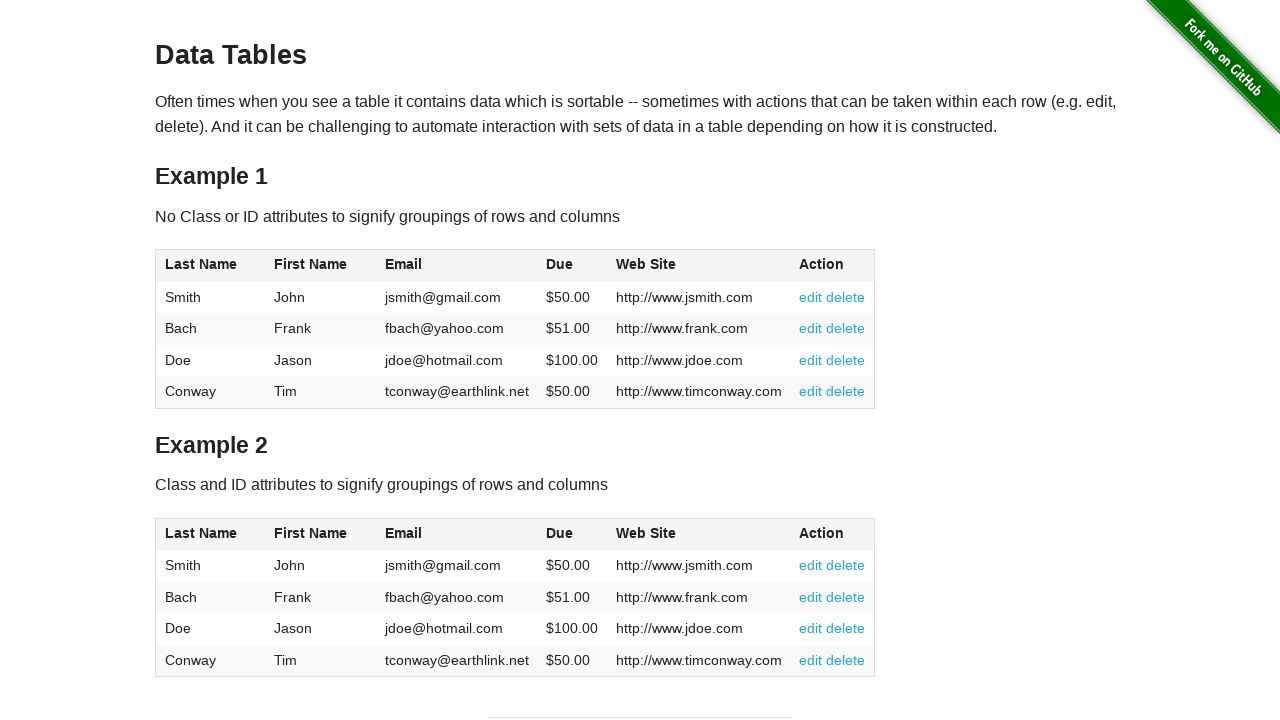

Located Table 1 element
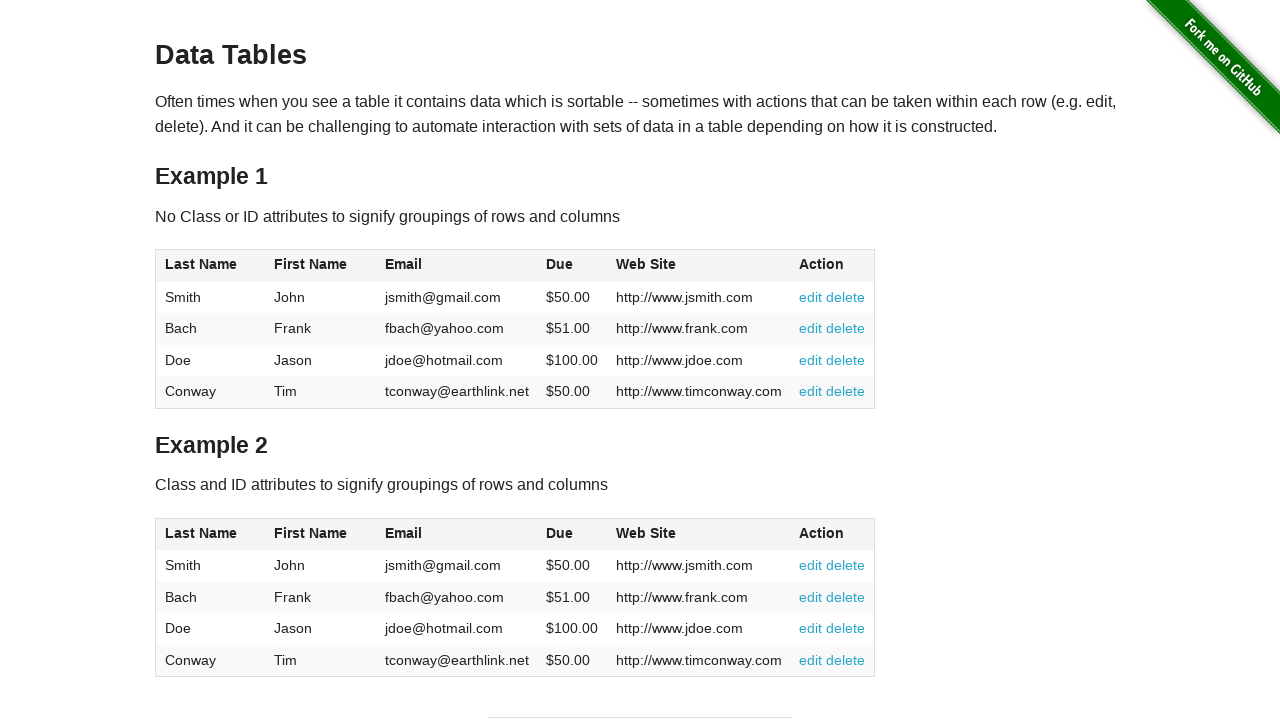

Clicked Last Name column header to sort table at (210, 266) on #table1 >> th:has-text("Last Name")
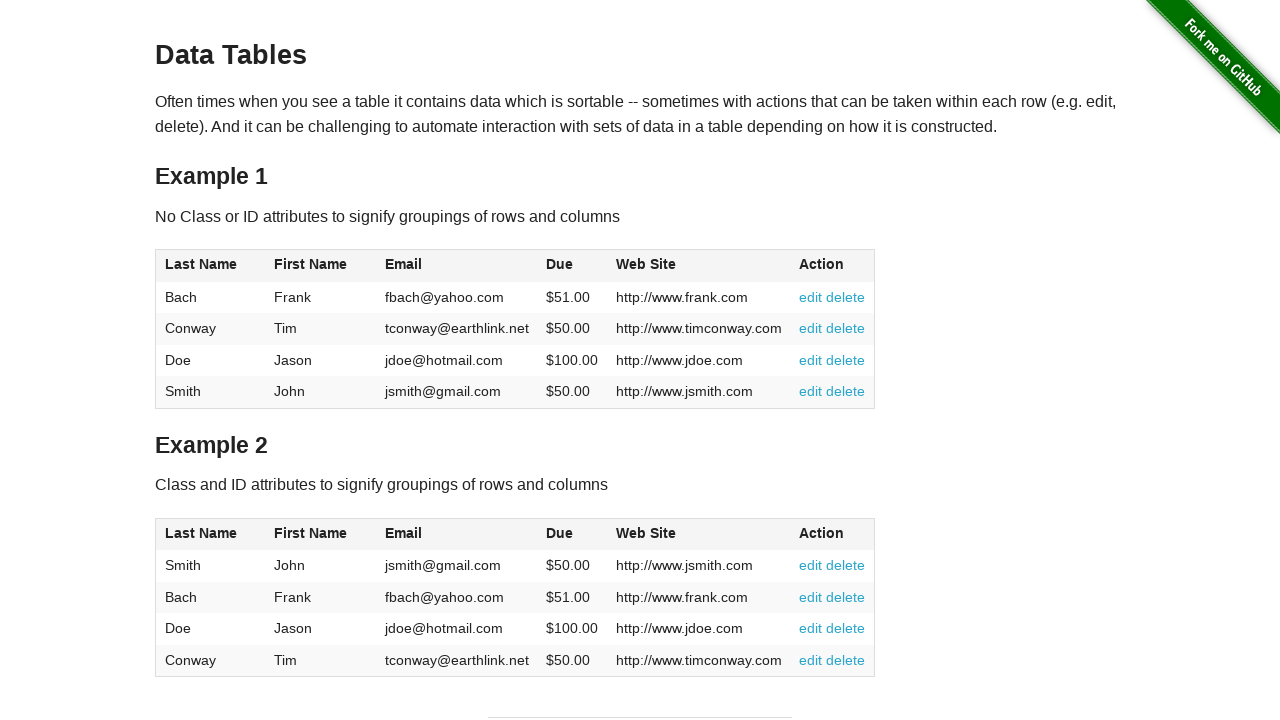

Waited for table rows to be displayed after sorting
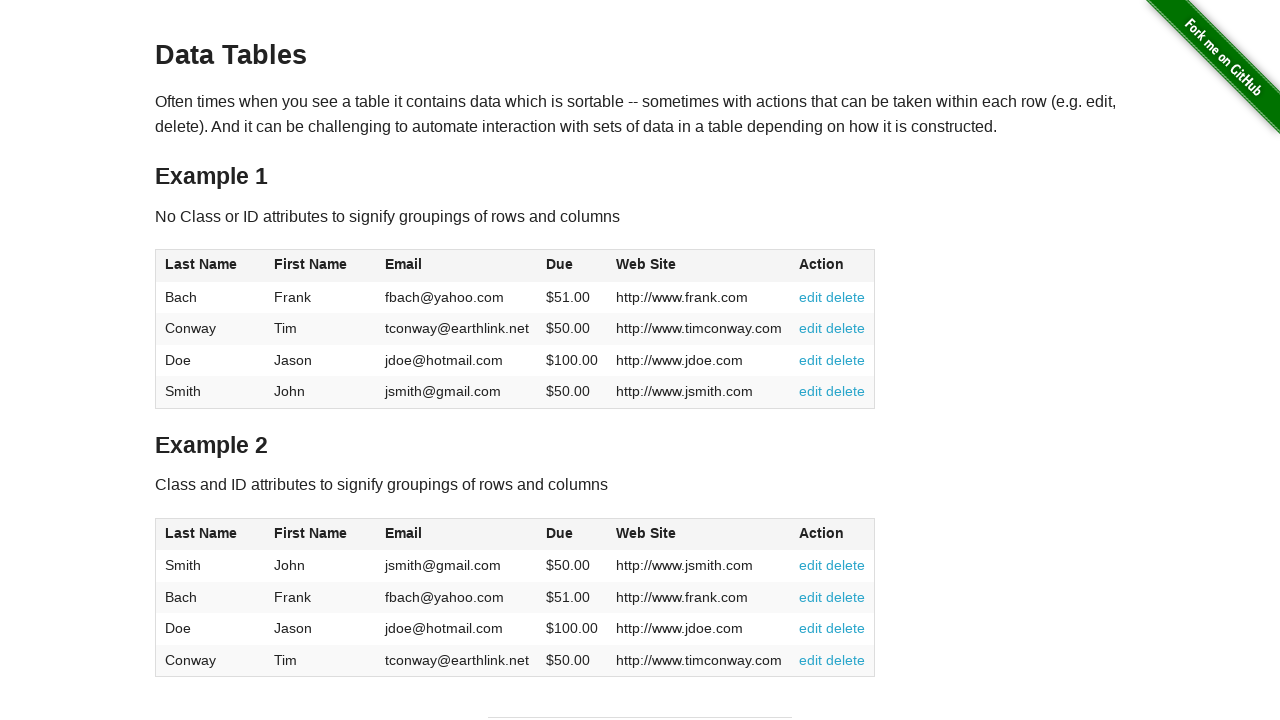

Located all last name cells in the table
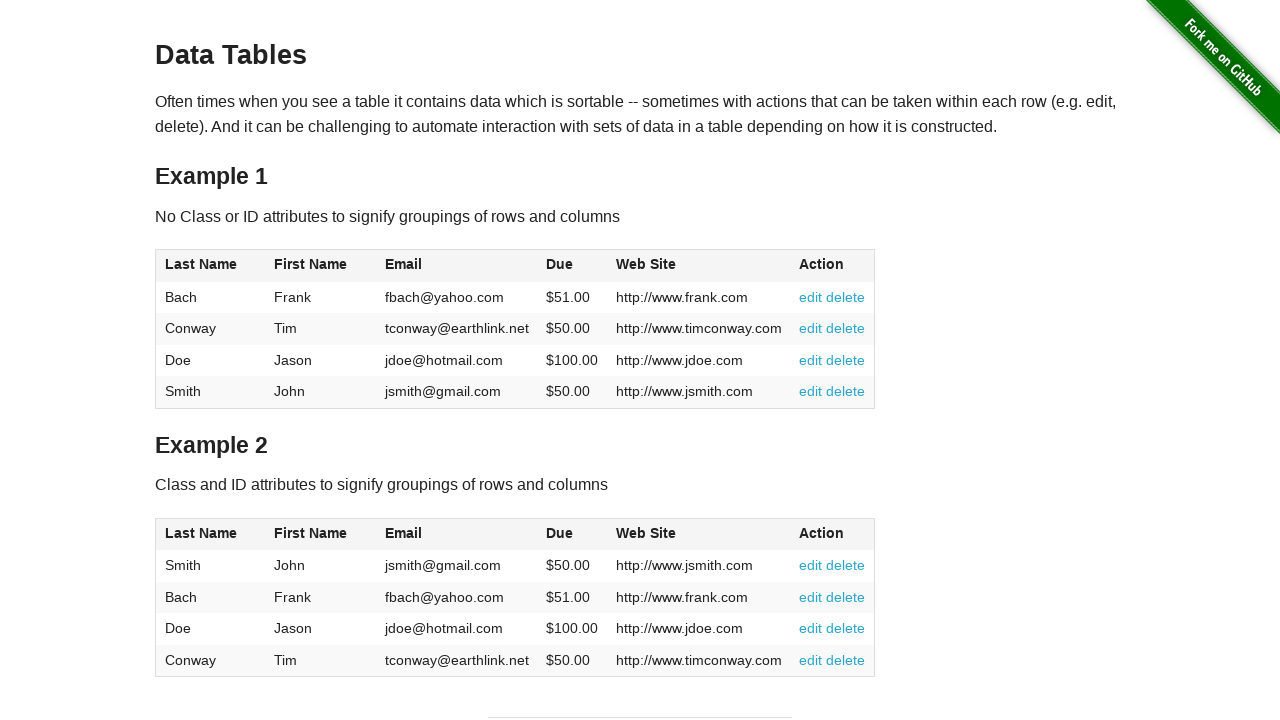

Extracted last name text from all cells
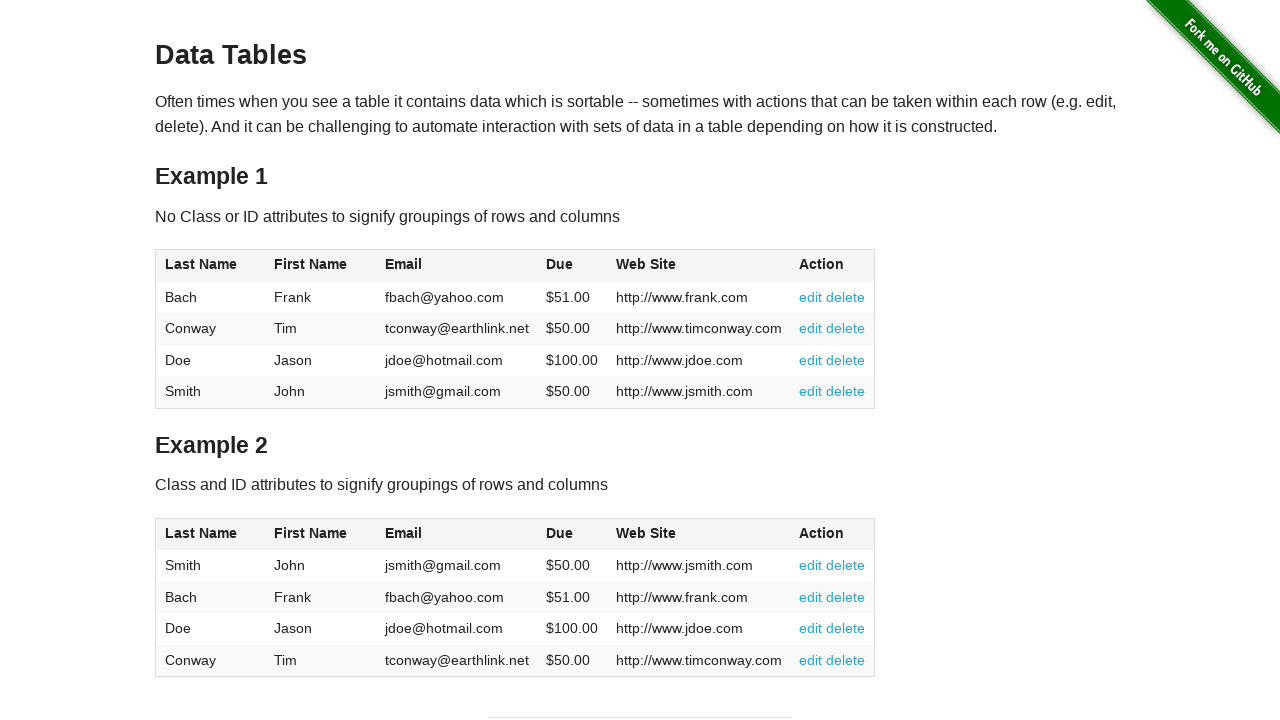

Created sorted version of last names for comparison
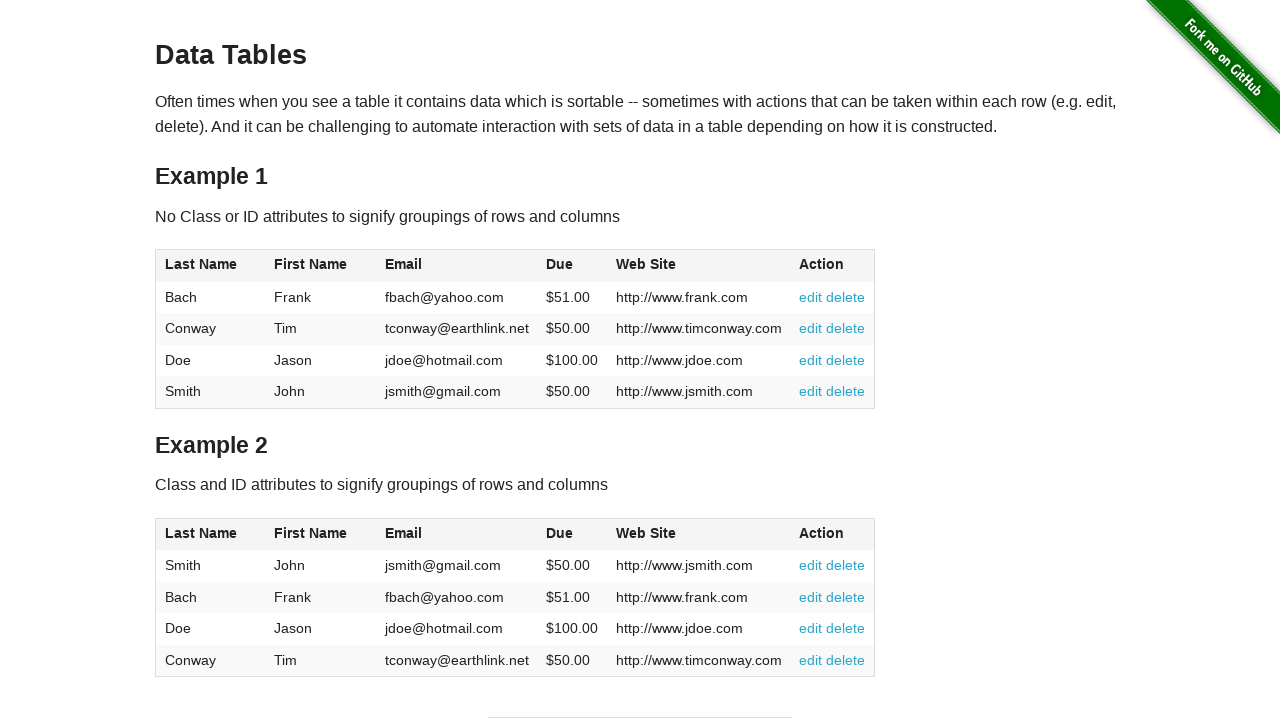

Verified table data is sorted ascending by last name
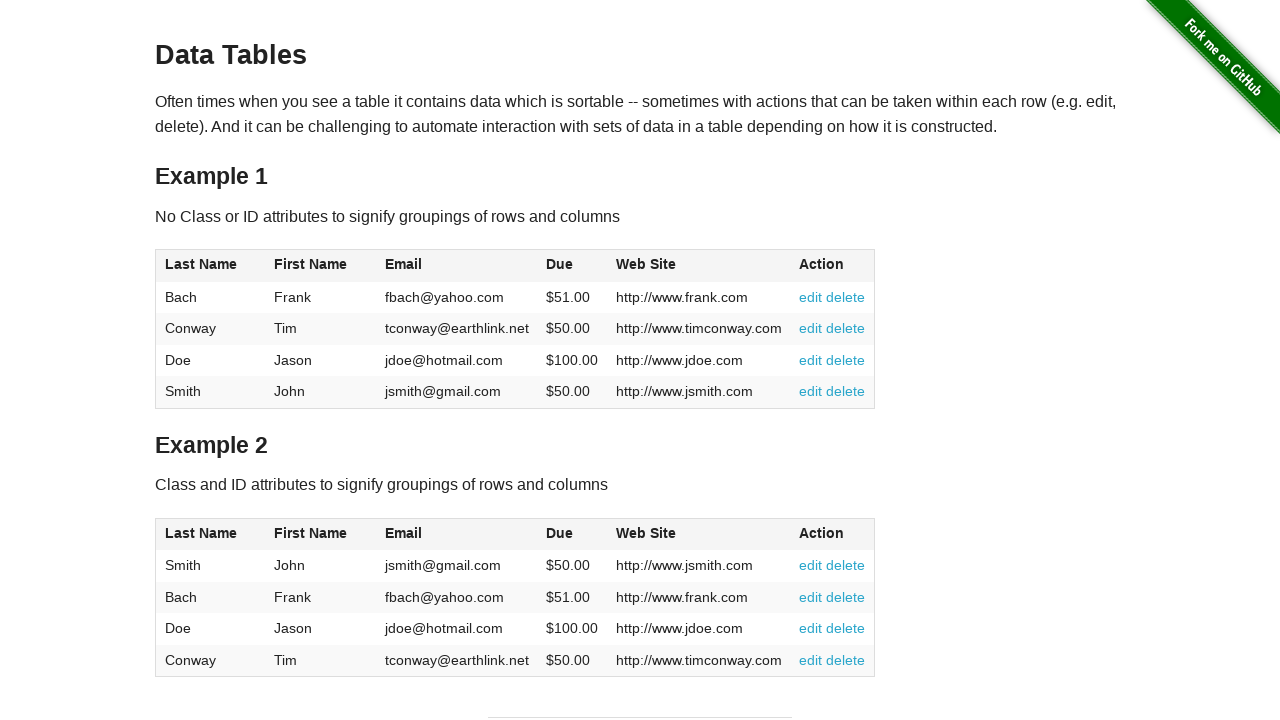

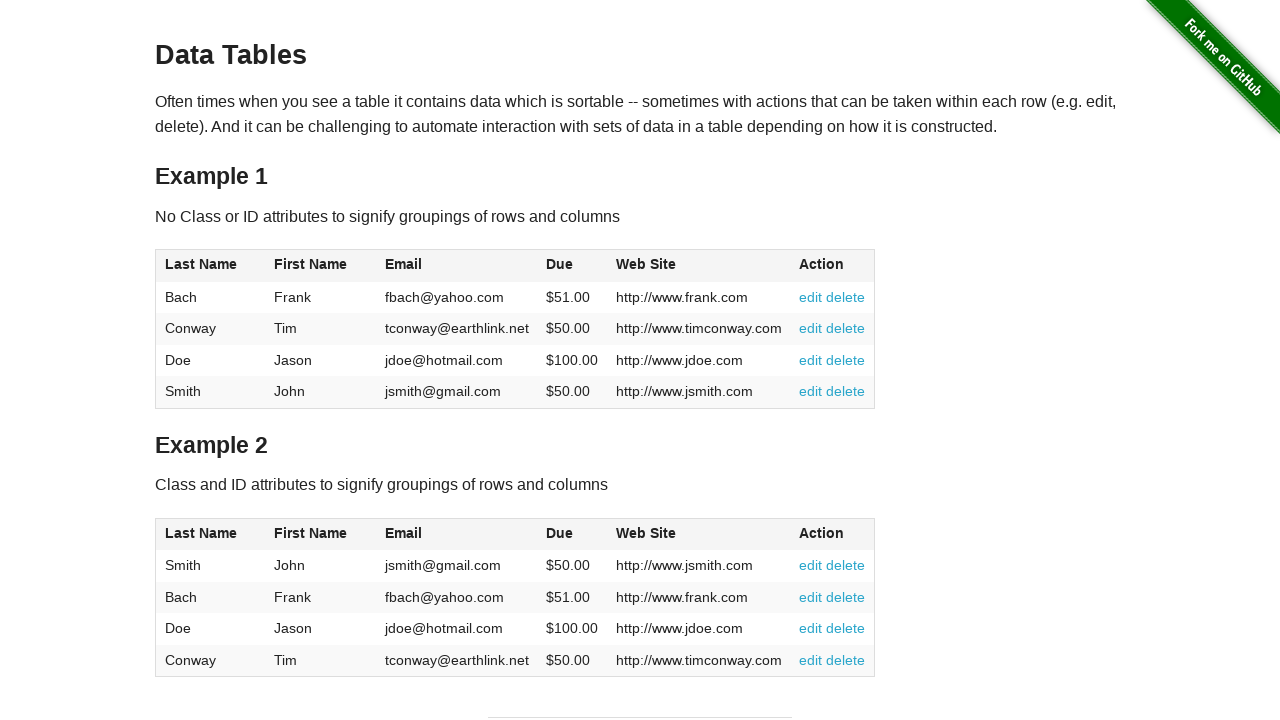